Validates the GoDaddy page title, URL, and checks if URL is present in page source

Starting URL: https://www.godaddy.com

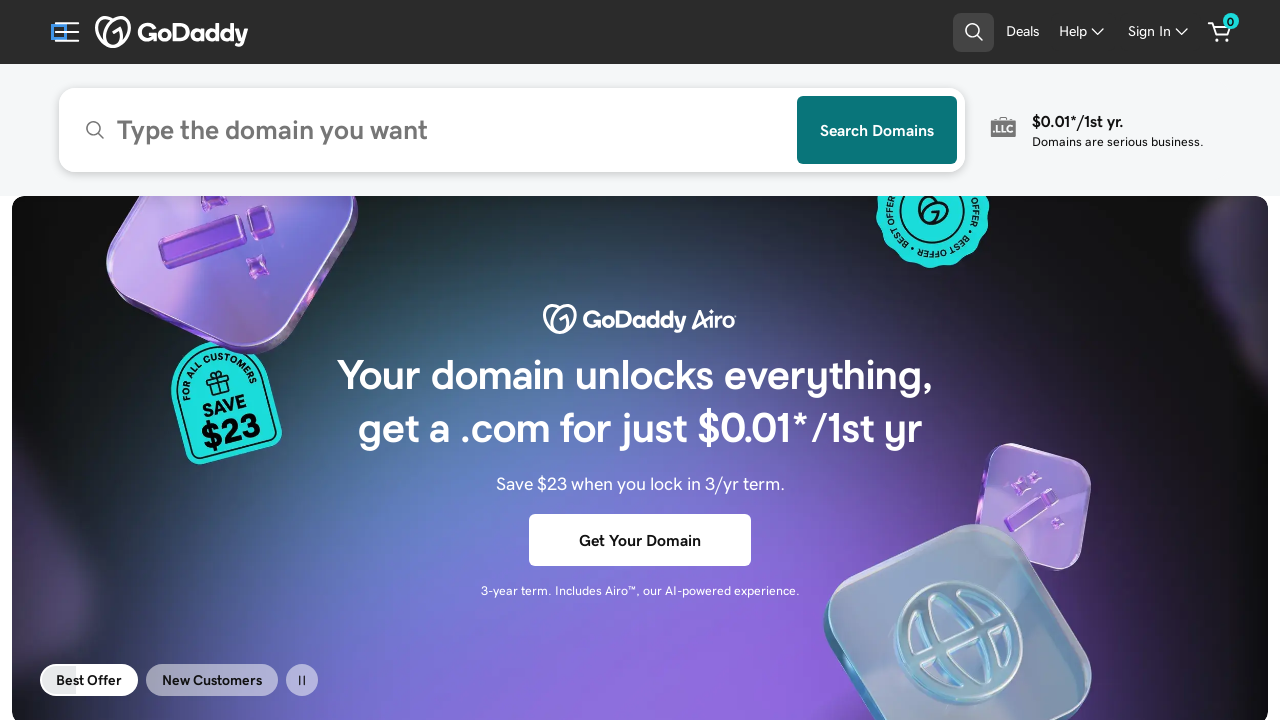

Retrieved page title
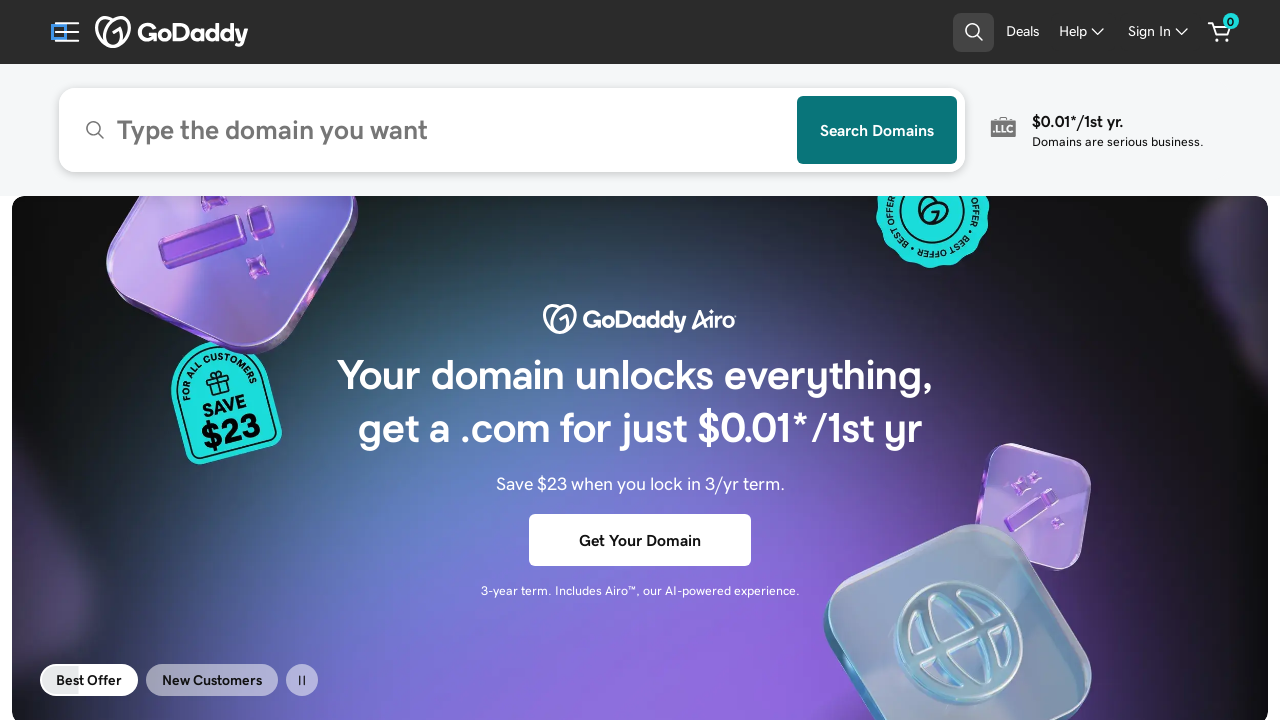

Retrieved current page URL
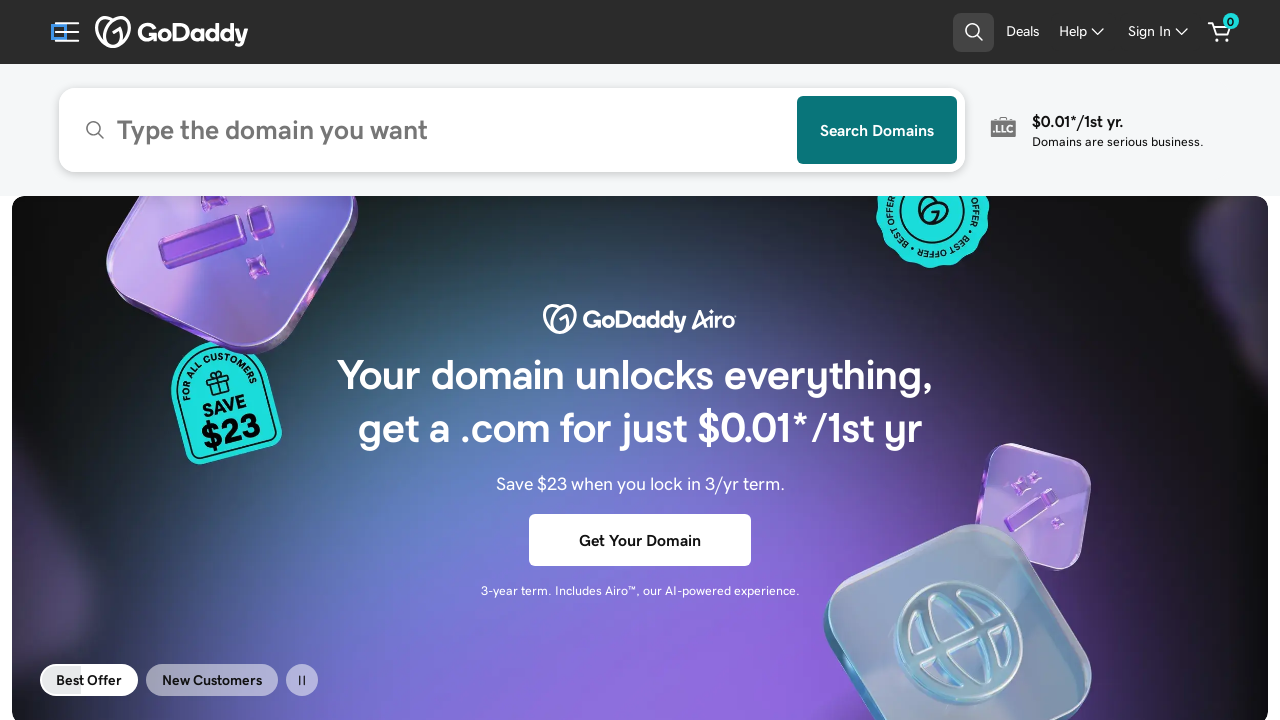

Retrieved page source content
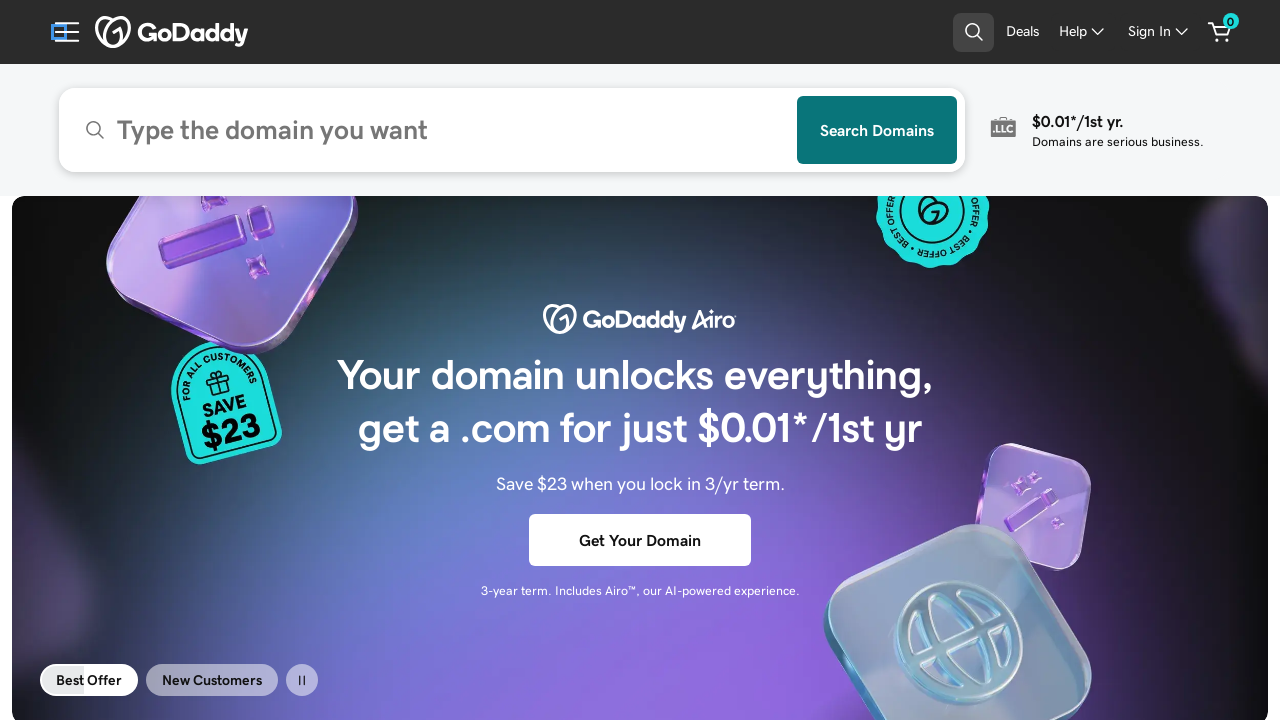

Validated page title: expected 'Domain Names, Websites, Hosting & Online Marketing Tools - GoDaddy IN', actual 'Domain Names, Websites, Hosting & Online Marketing Tools - GoDaddy', matches=False
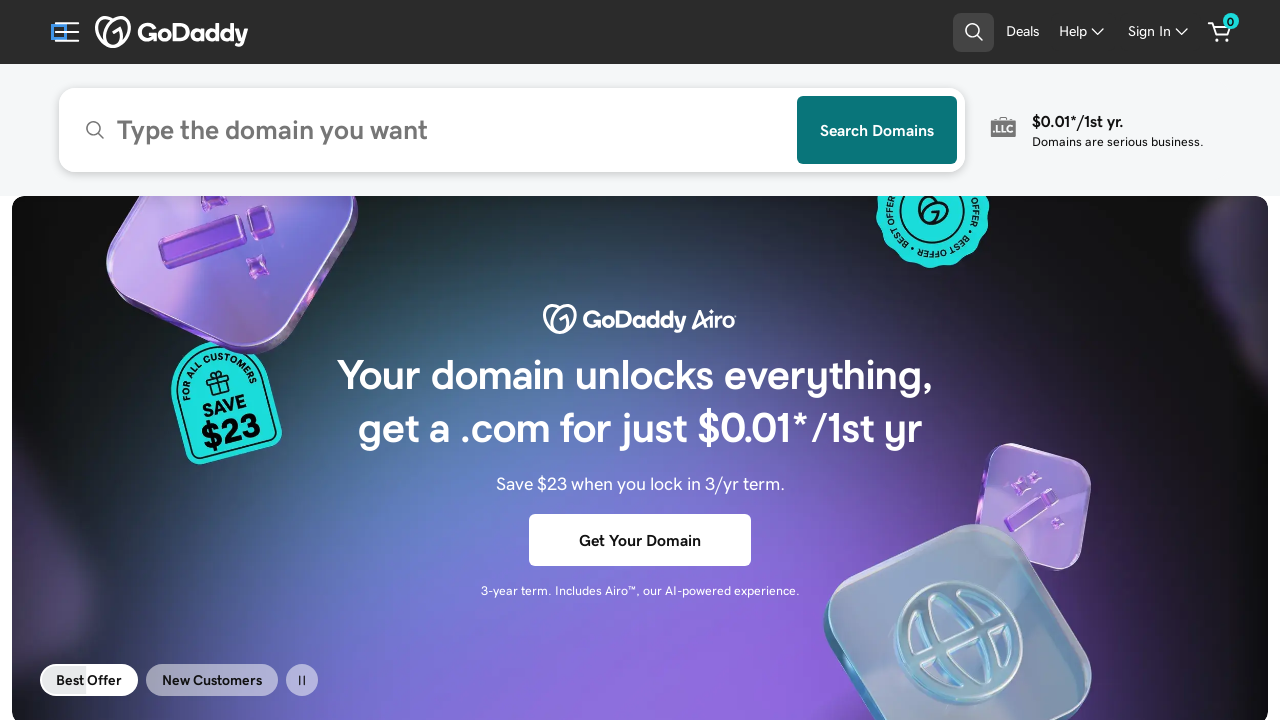

Validated page URL: expected 'https://www.godaddy.com/en-in', actual 'https://www.godaddy.com/', matches=False
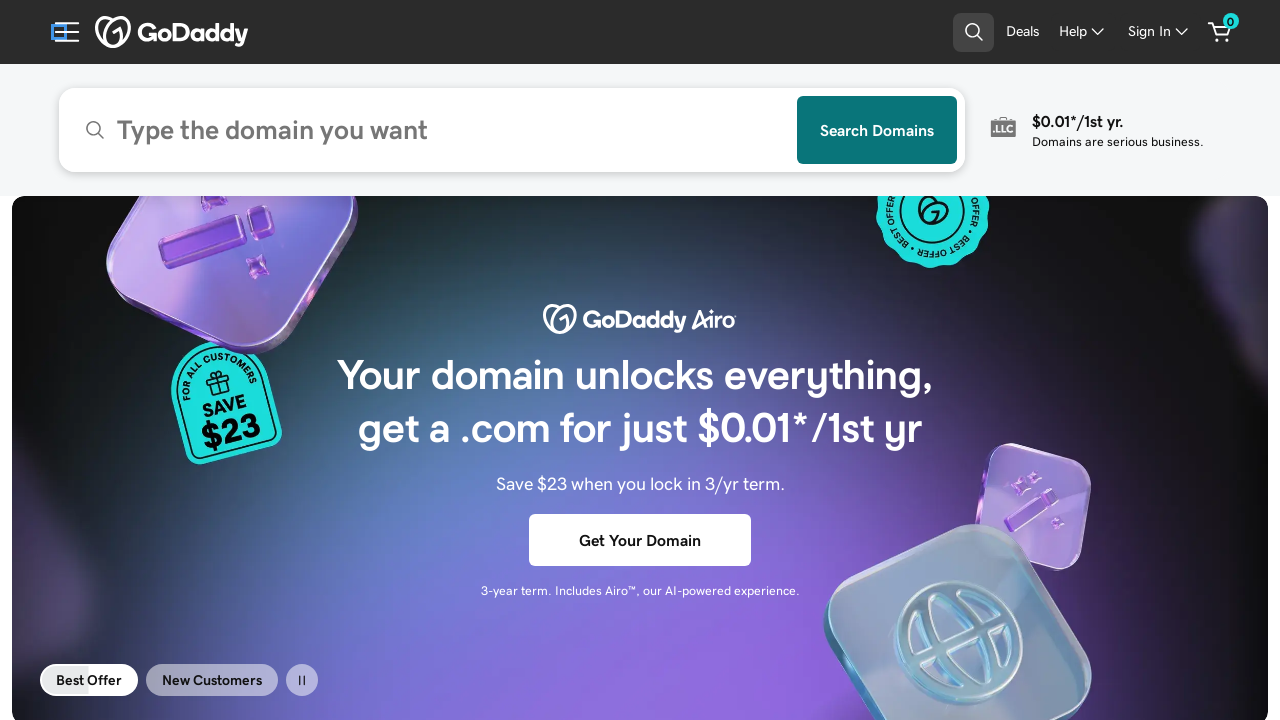

Checked if URL 'https://www.godaddy.com/' is present in page source: True
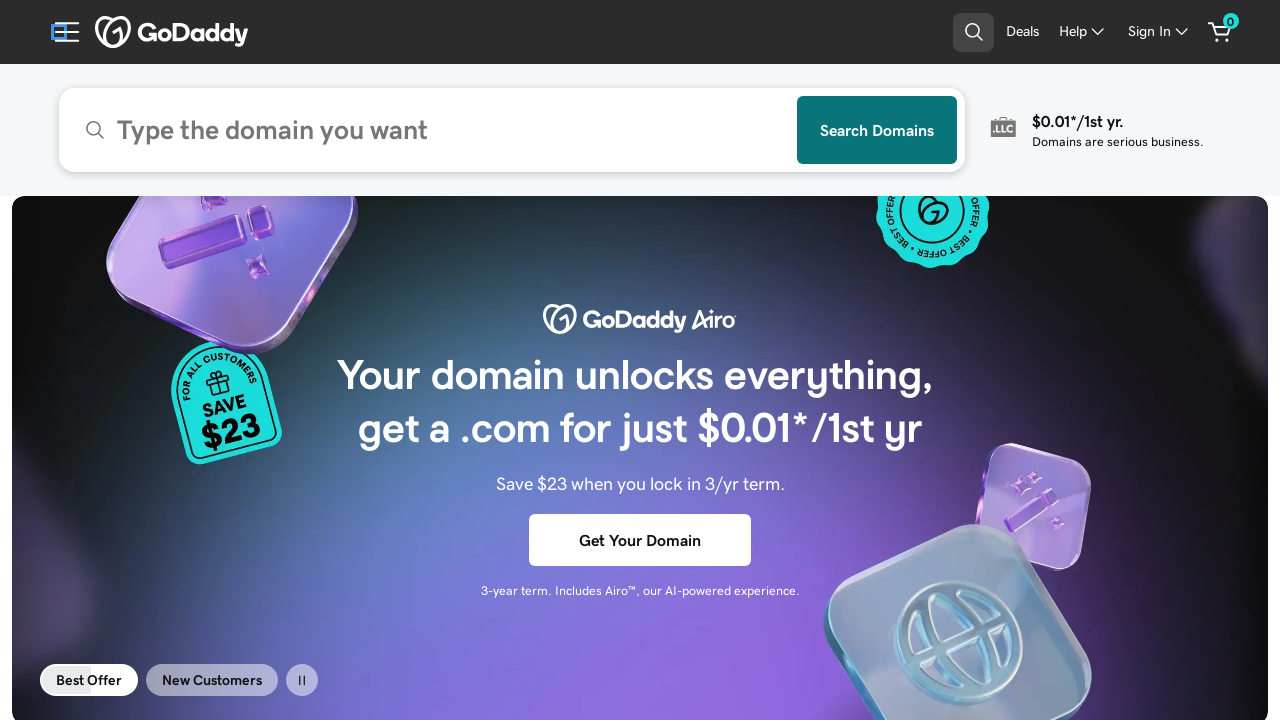

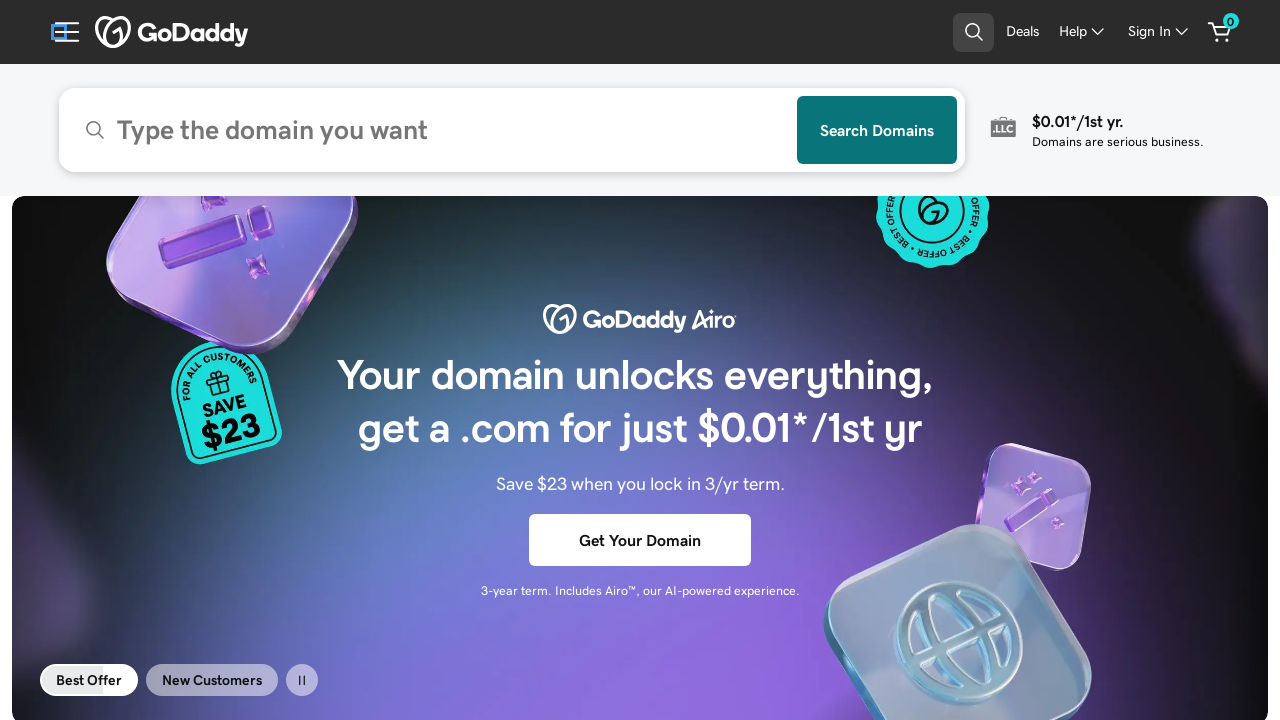